Tests autocomplete functionality by typing a letter and selecting an option from the dropdown

Starting URL: https://jqueryui.com/autocomplete/

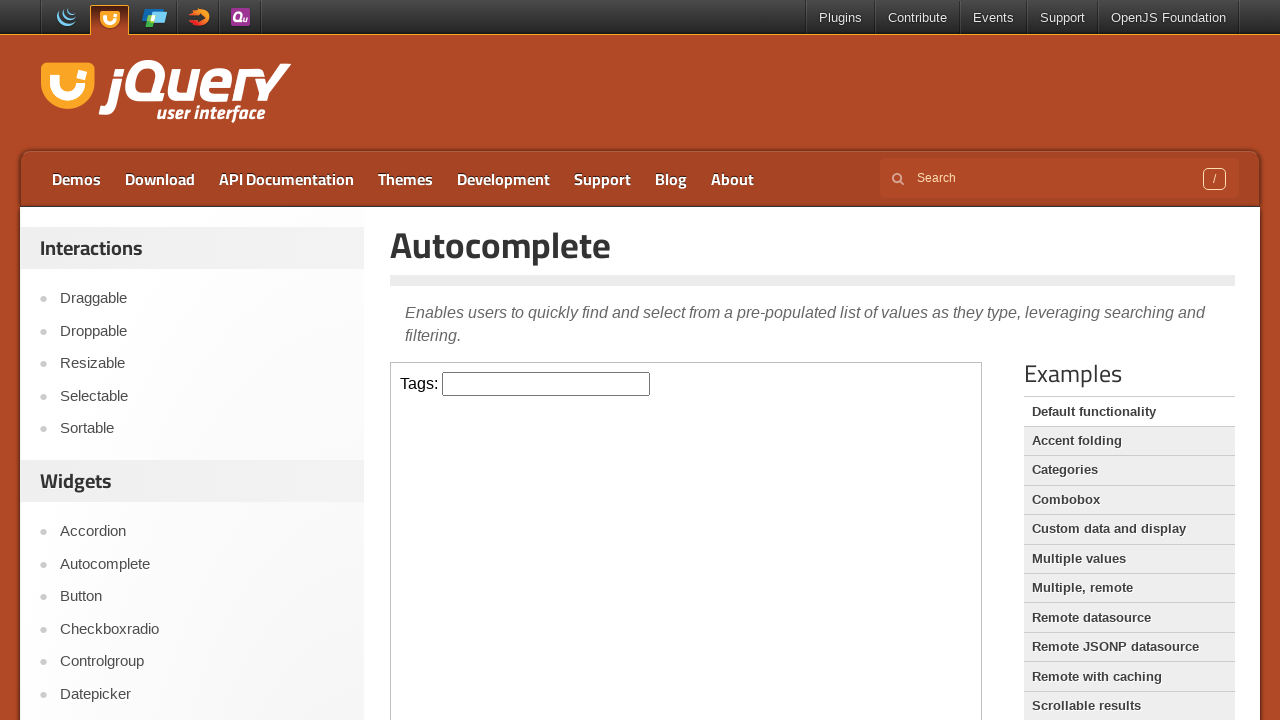

Located demo iframe
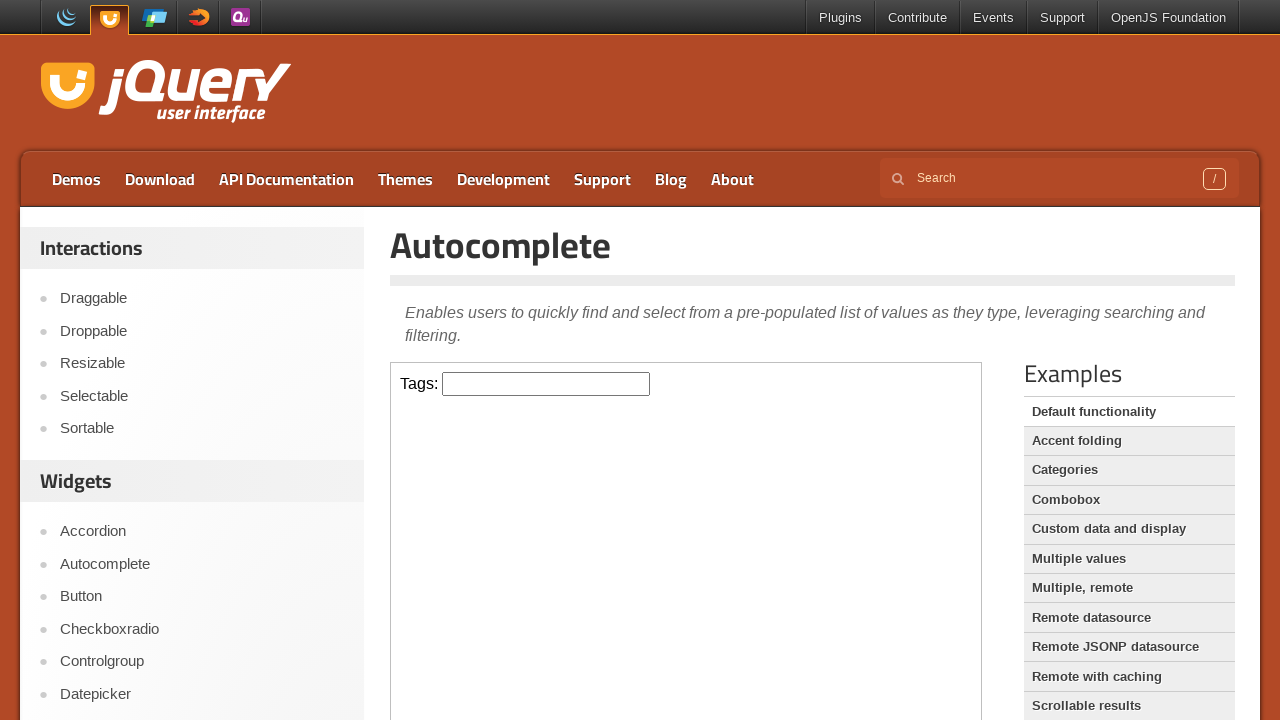

Waited 2 seconds for demo to load
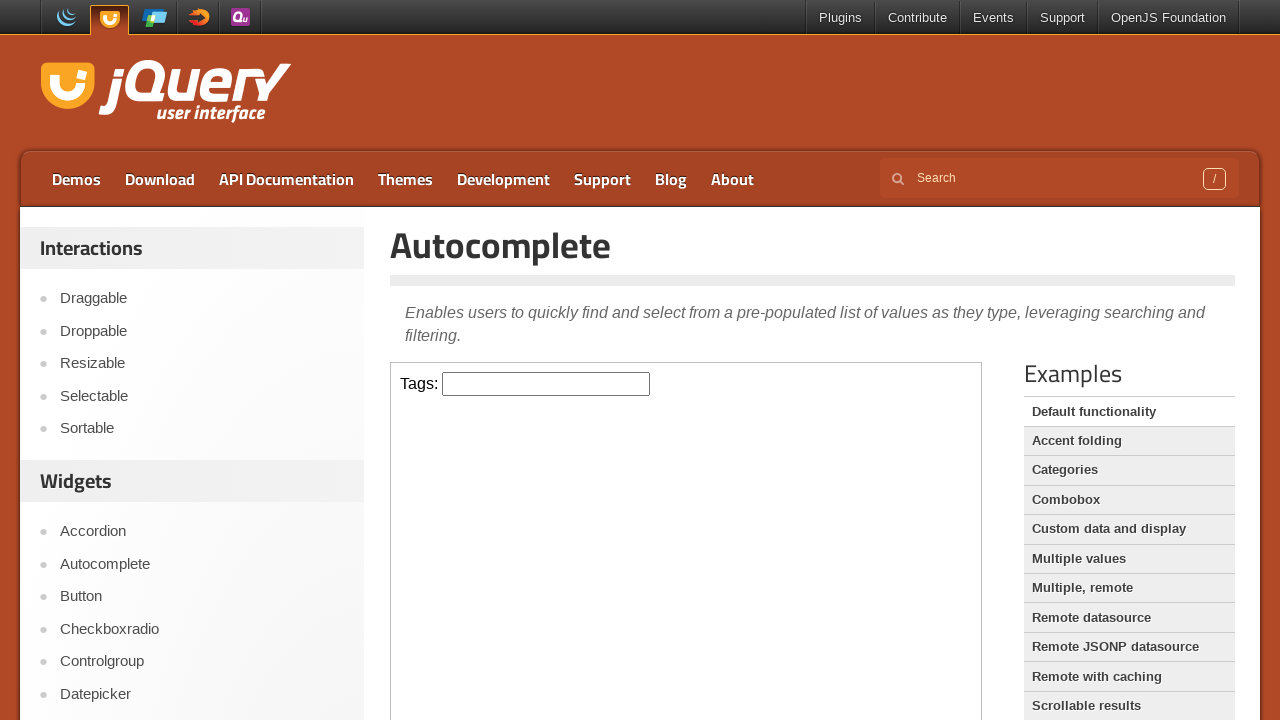

Typed 'j' in autocomplete search field on .demo-frame >> internal:control=enter-frame >> #tags
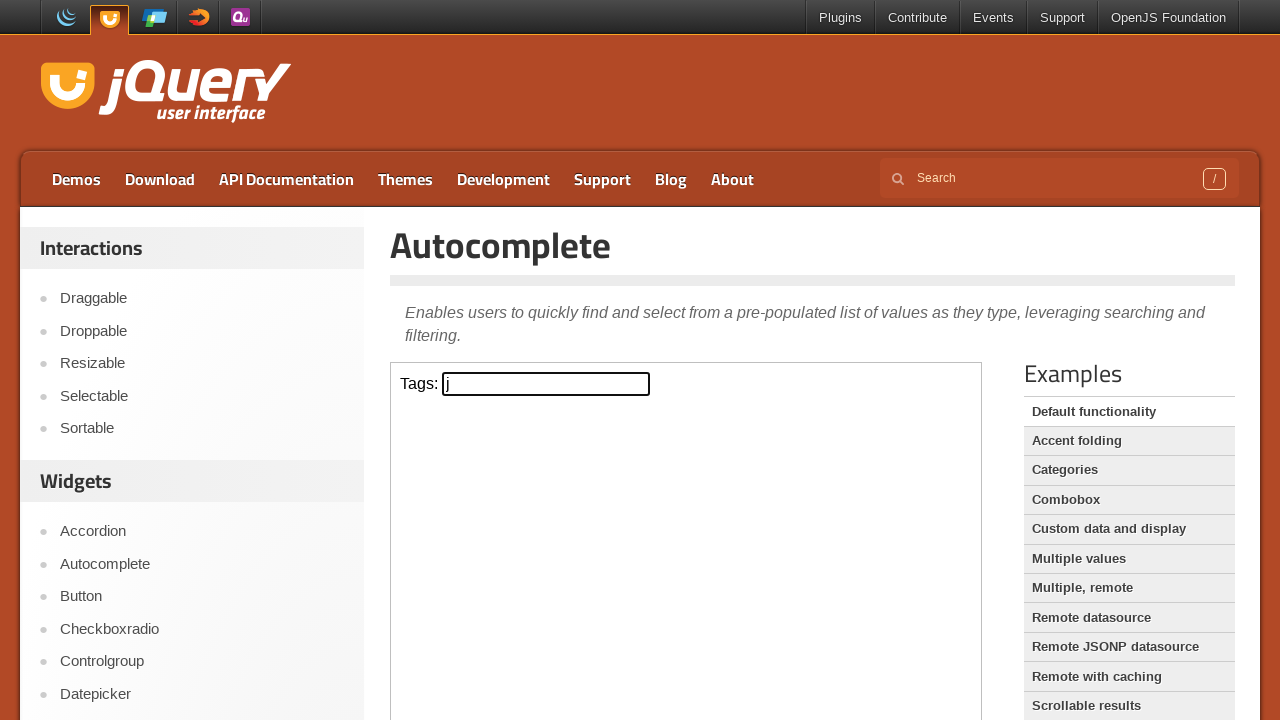

Autocomplete dropdown appeared with options
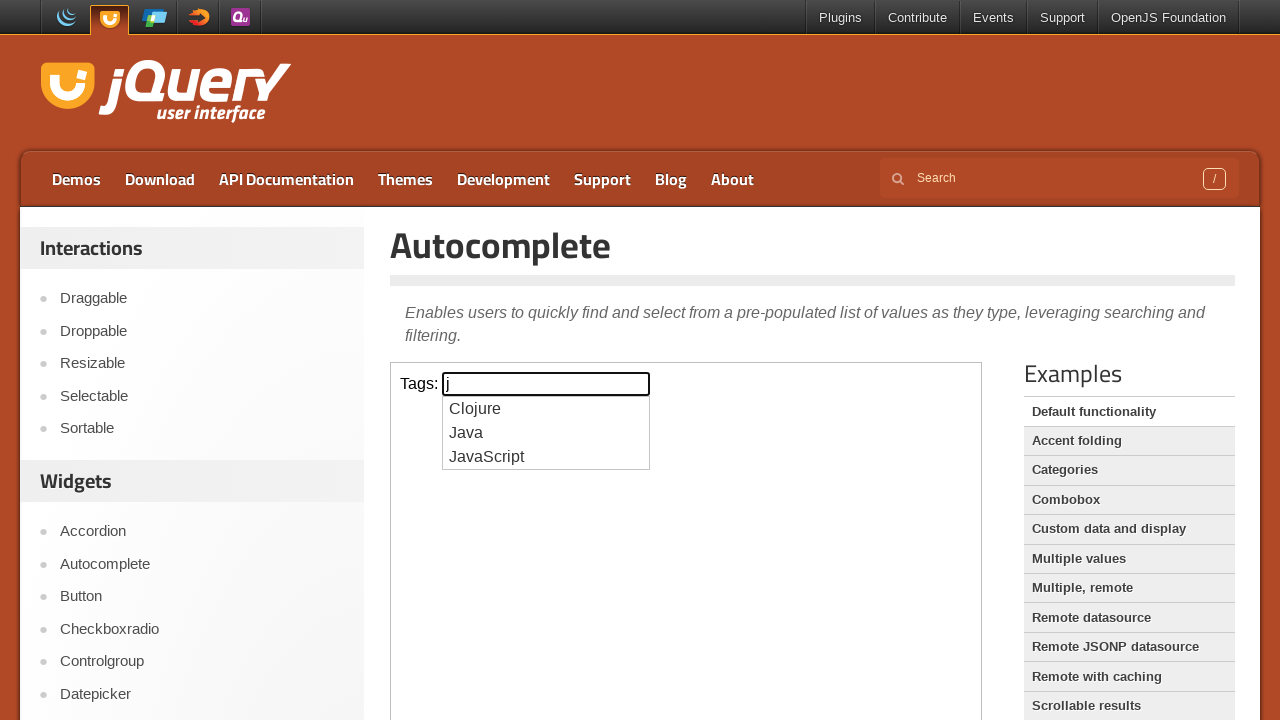

Selected 'Java' option from autocomplete dropdown at (546, 433) on .demo-frame >> internal:control=enter-frame >> #ui-id-1 li >> nth=1
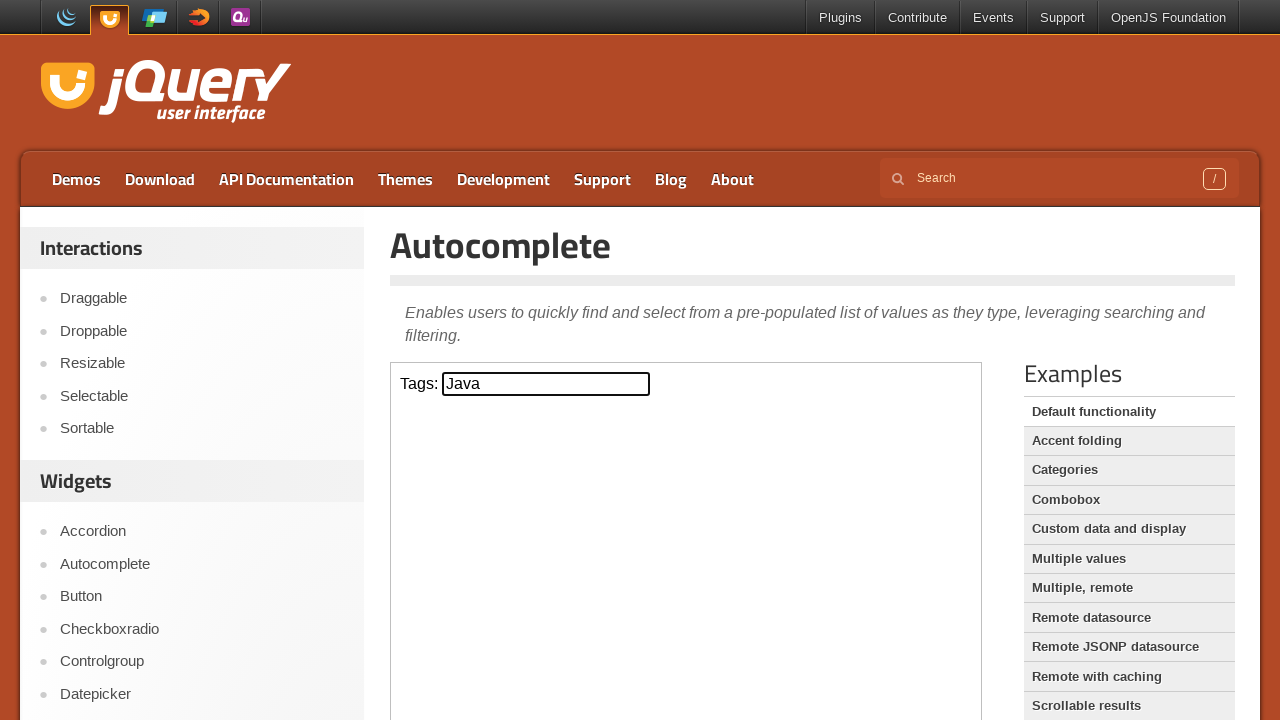

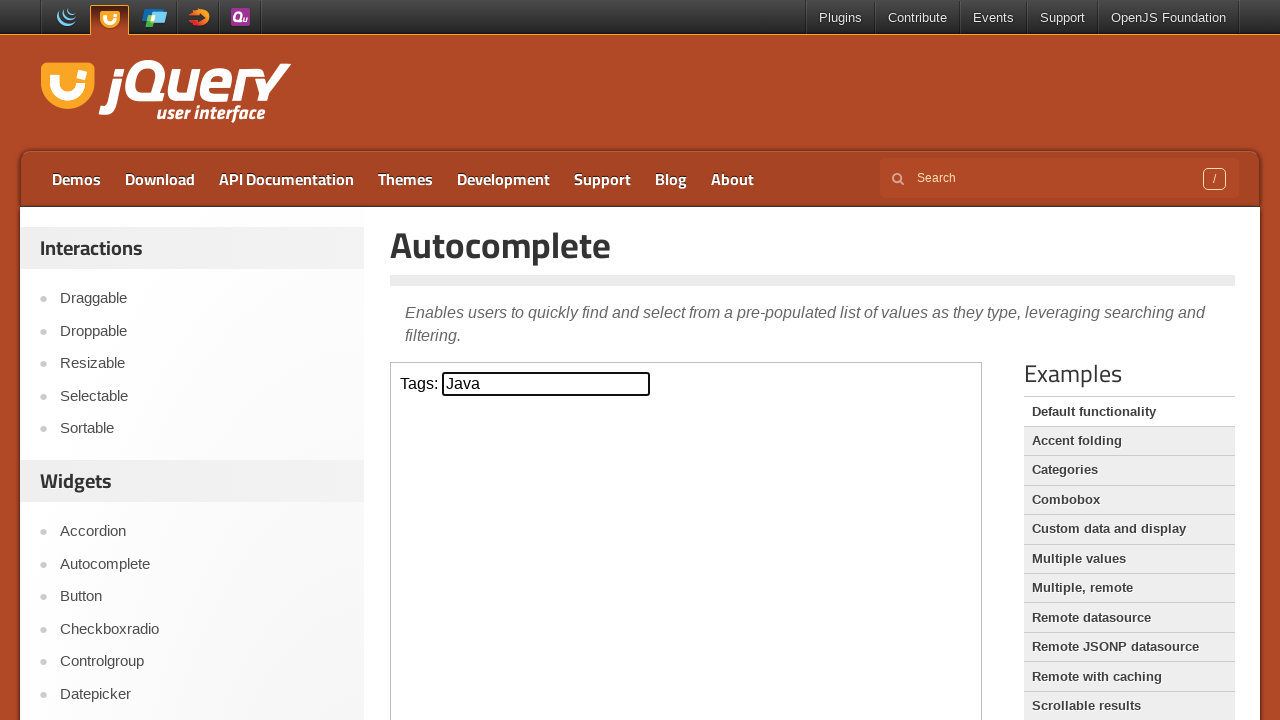